Tests that an error message is displayed when attempting to login with incorrect password credentials

Starting URL: https://www.saucedemo.com/

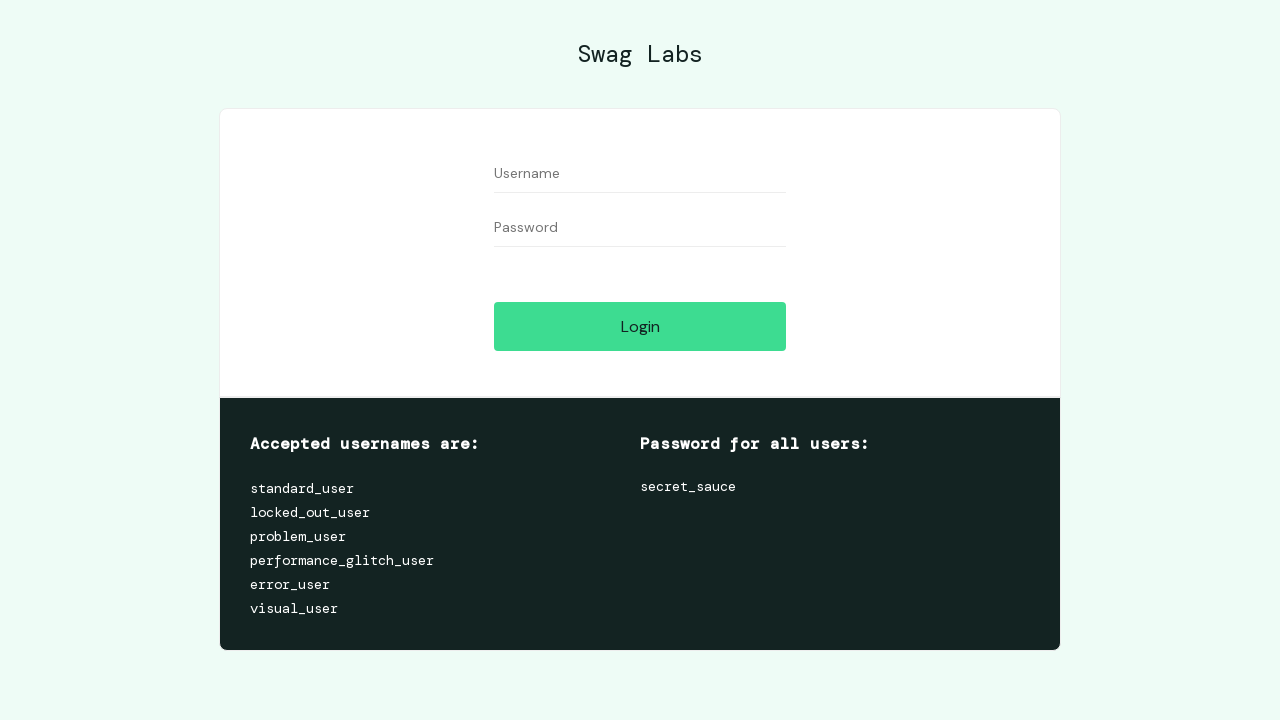

Filled username field with 'standard_user' on #user-name
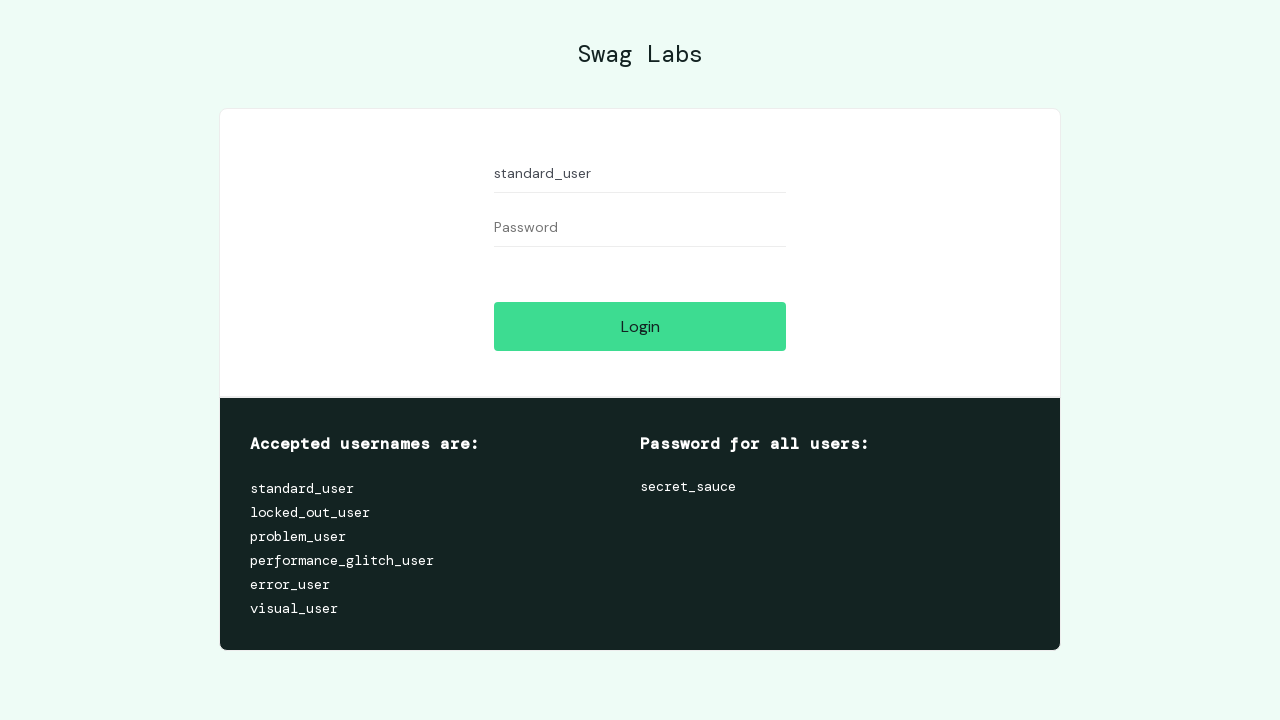

Filled password field with incorrect password 'pass' on input[name='password']
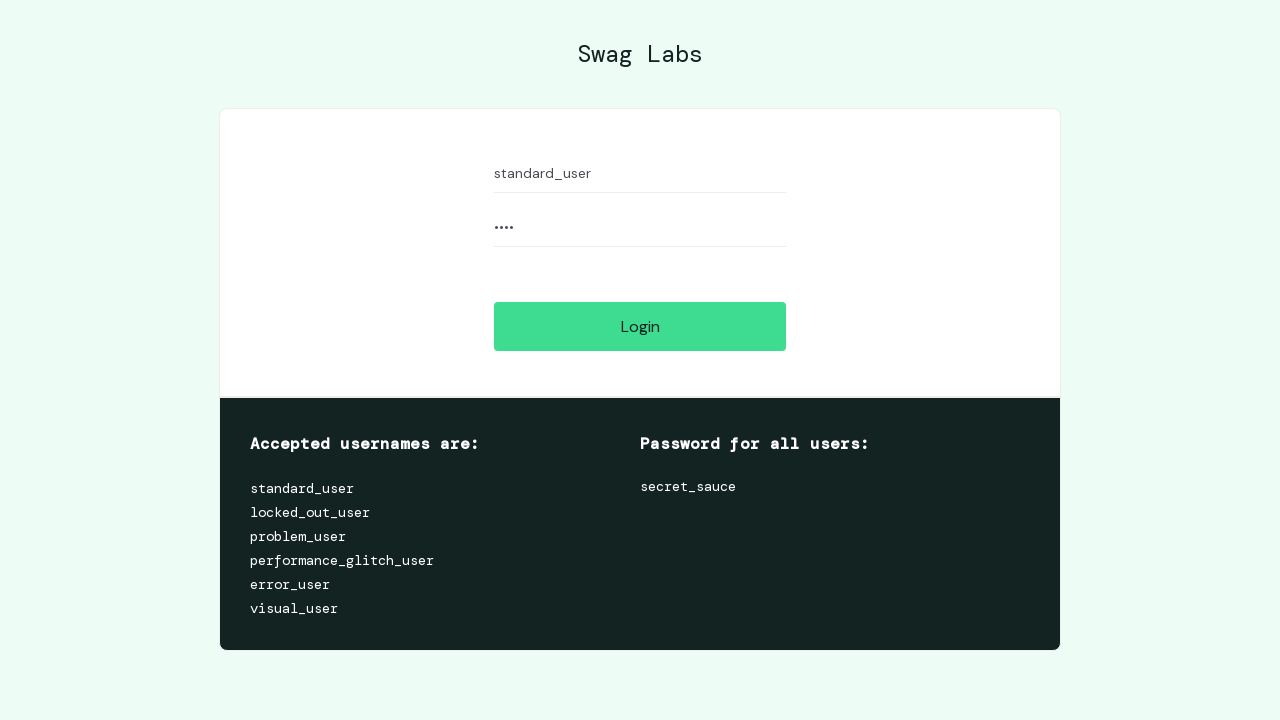

Clicked login button at (640, 326) on #login-button
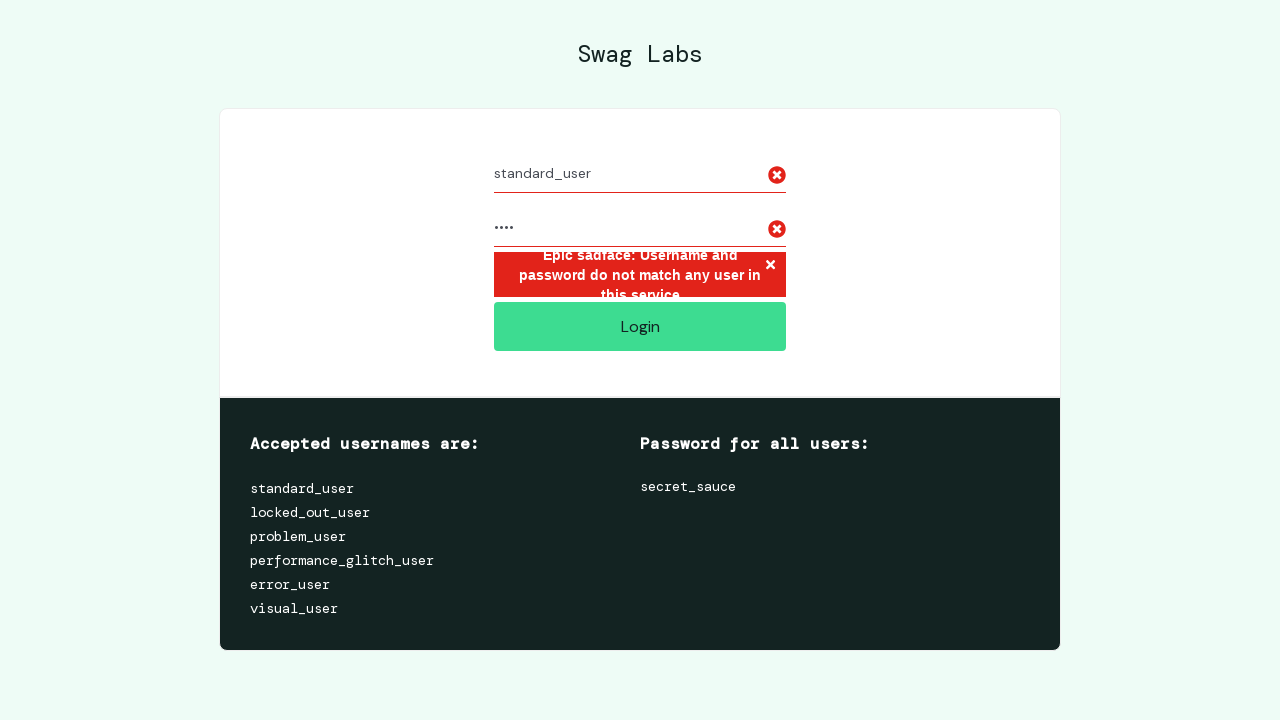

Error message element appeared on page
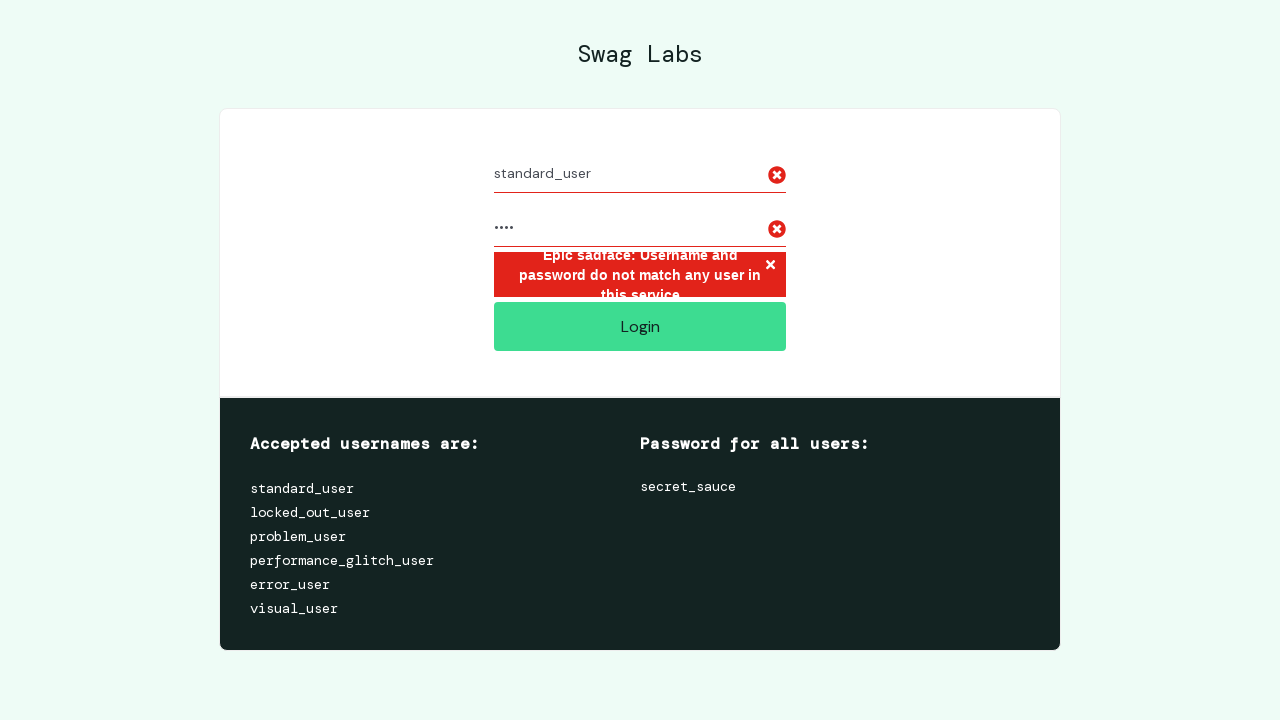

Located error message element
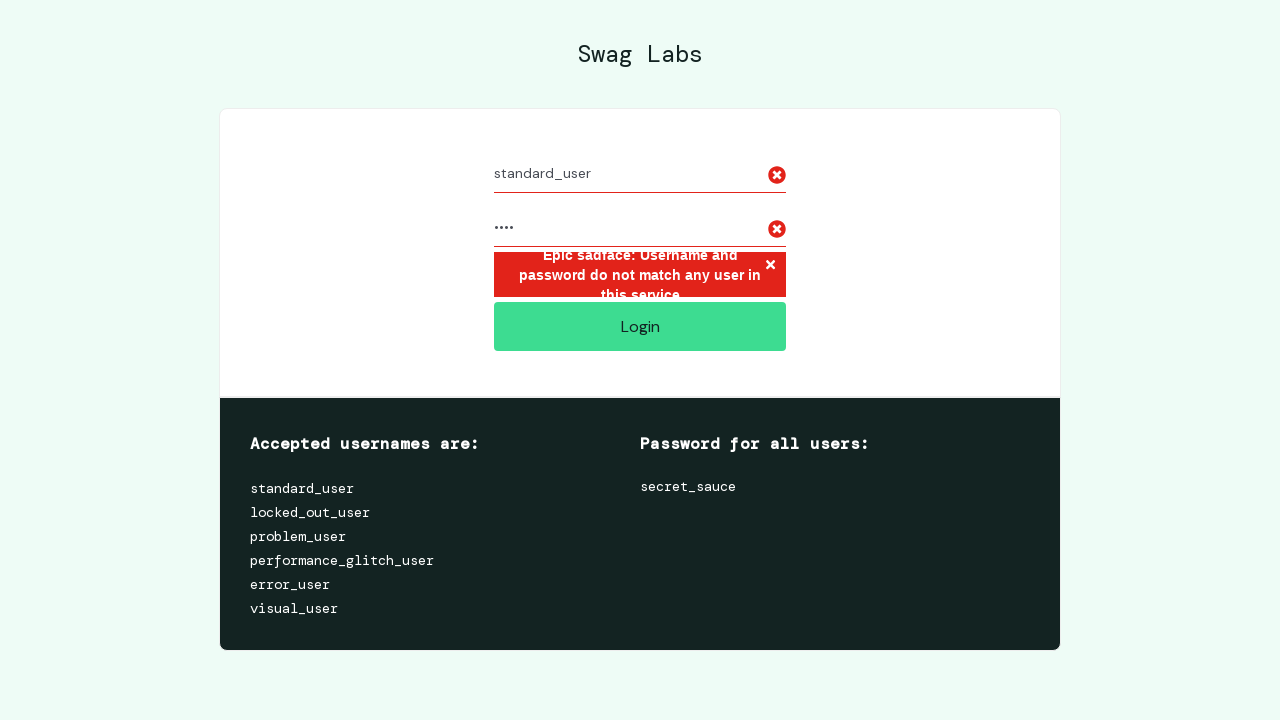

Verified error message is visible
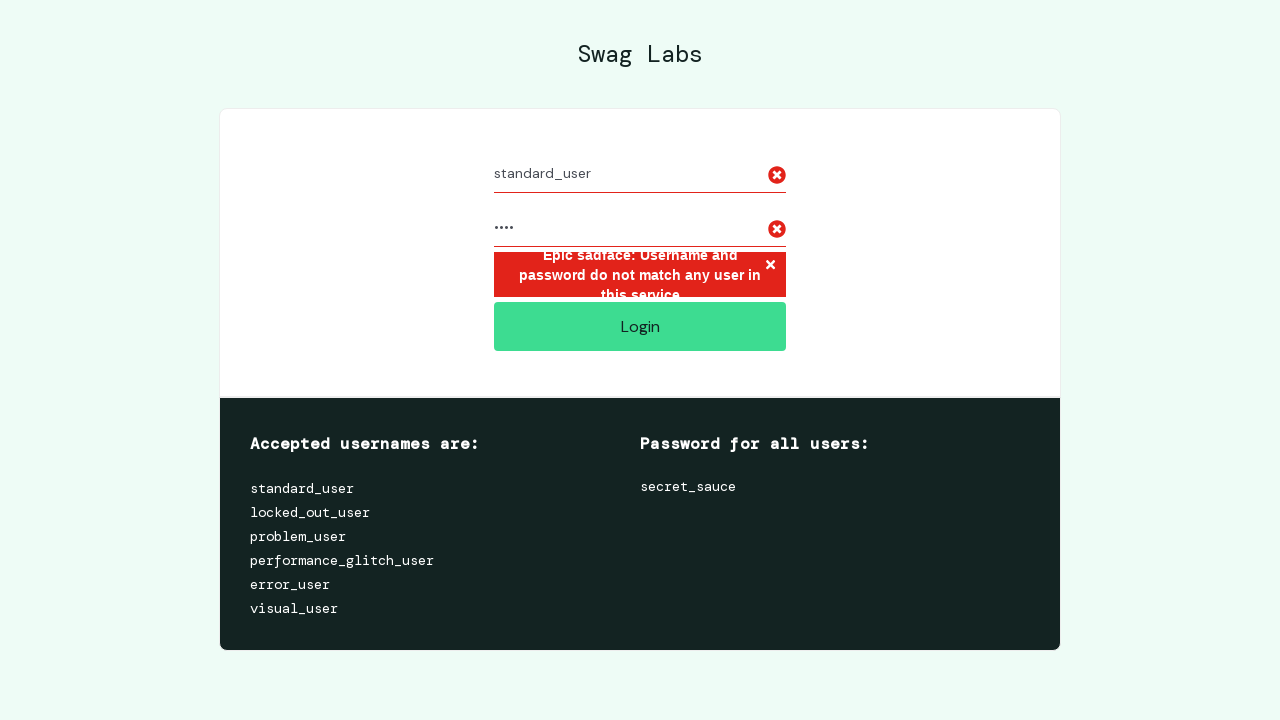

Verified error message text matches expected message: 'Epic sadface: Username and password do not match any user in this service'
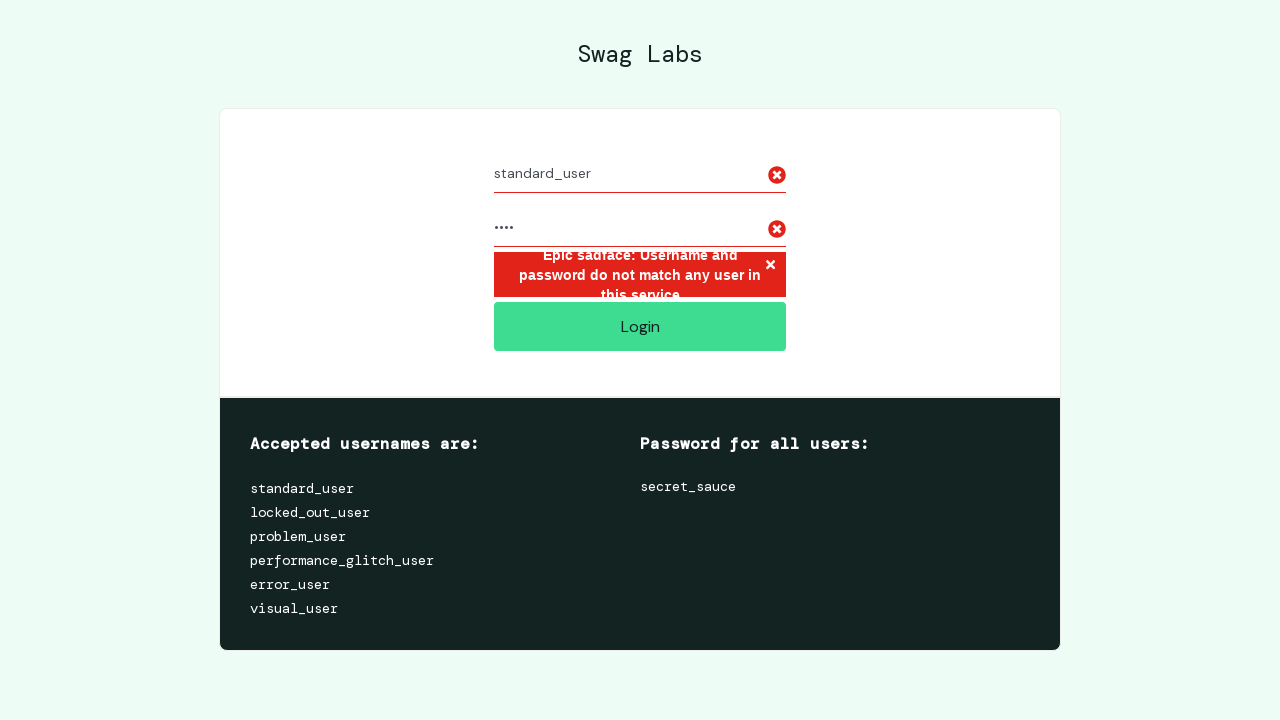

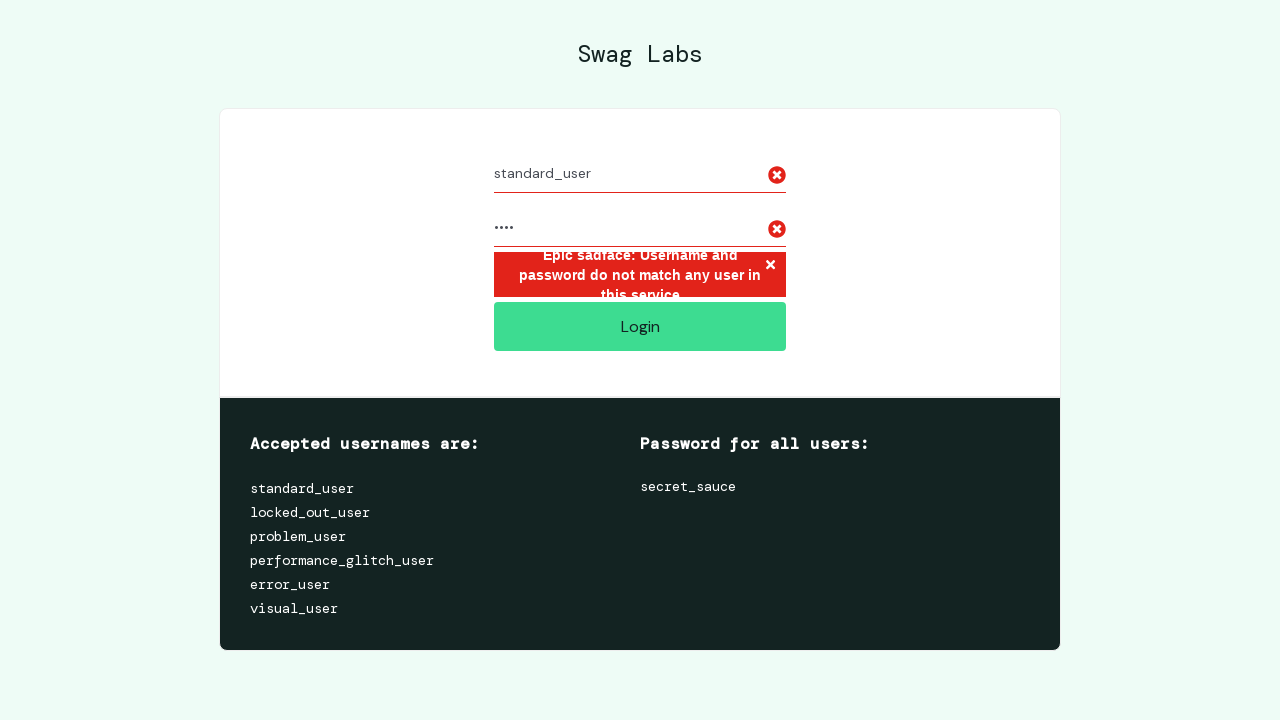